Tests selecting a dropdown option by its value attribute

Starting URL: https://the-internet.herokuapp.com/dropdown

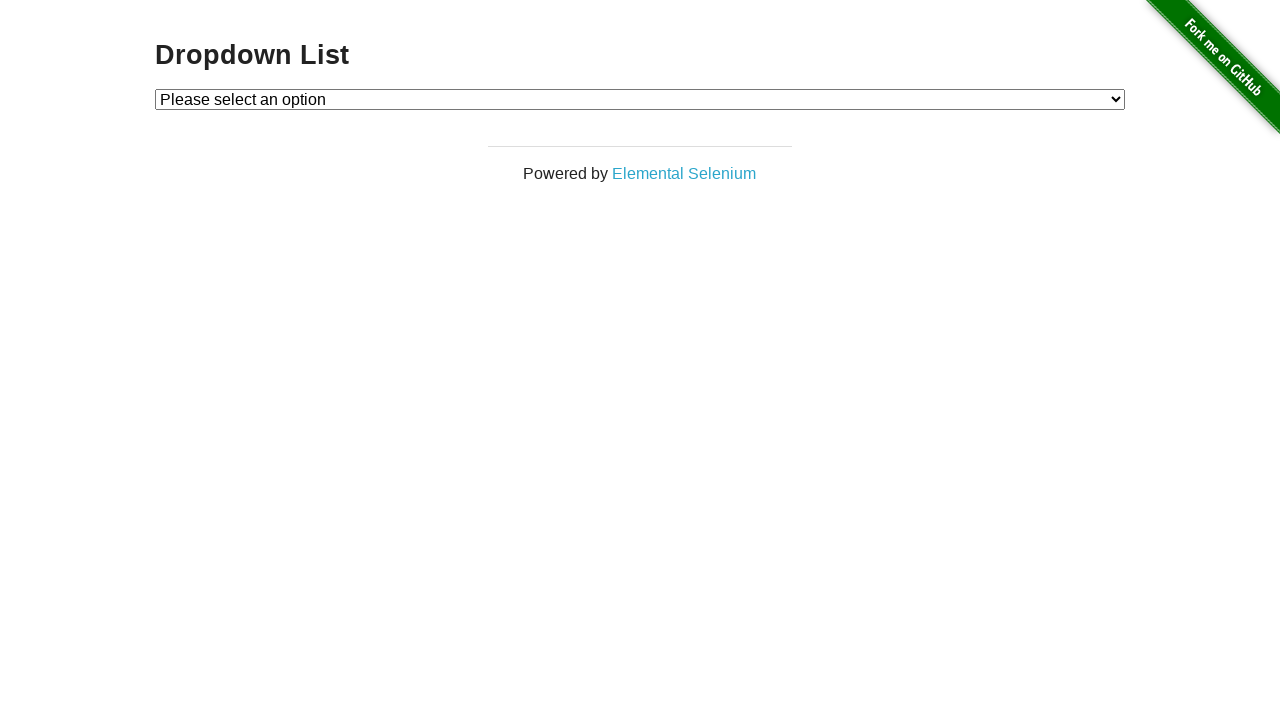

Navigated to dropdown test page
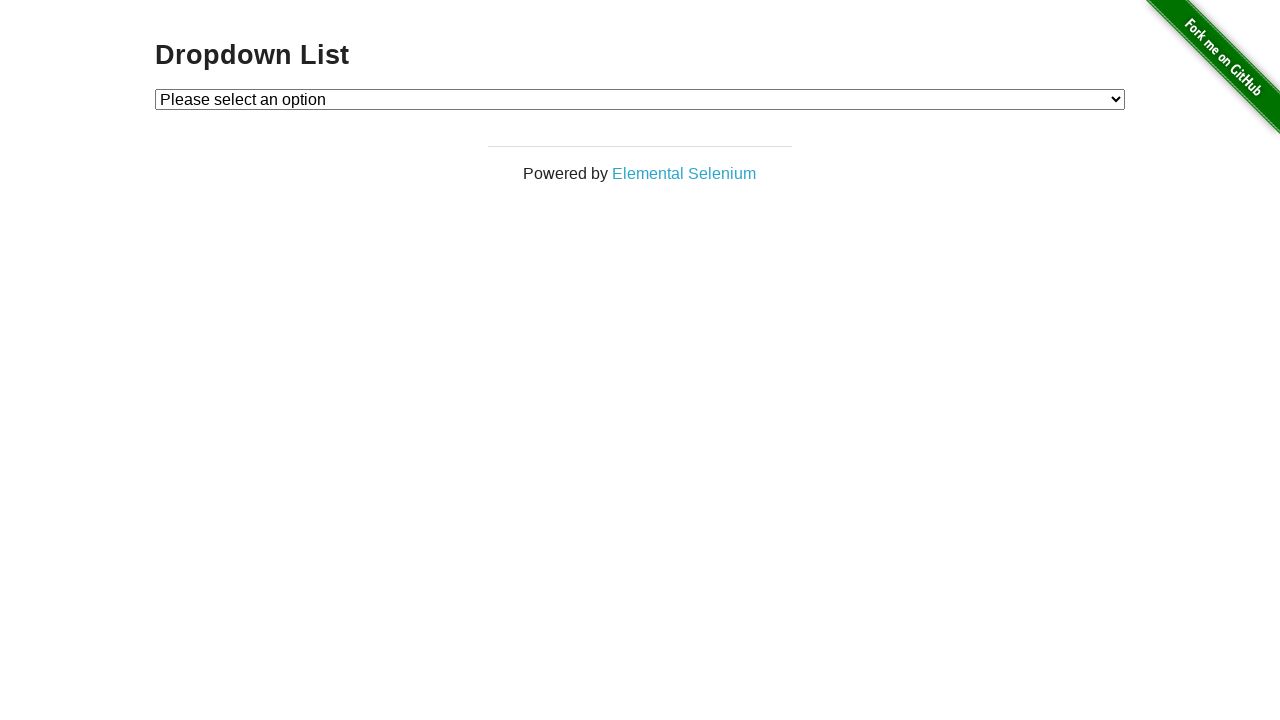

Selected dropdown option with value='2' on #dropdown
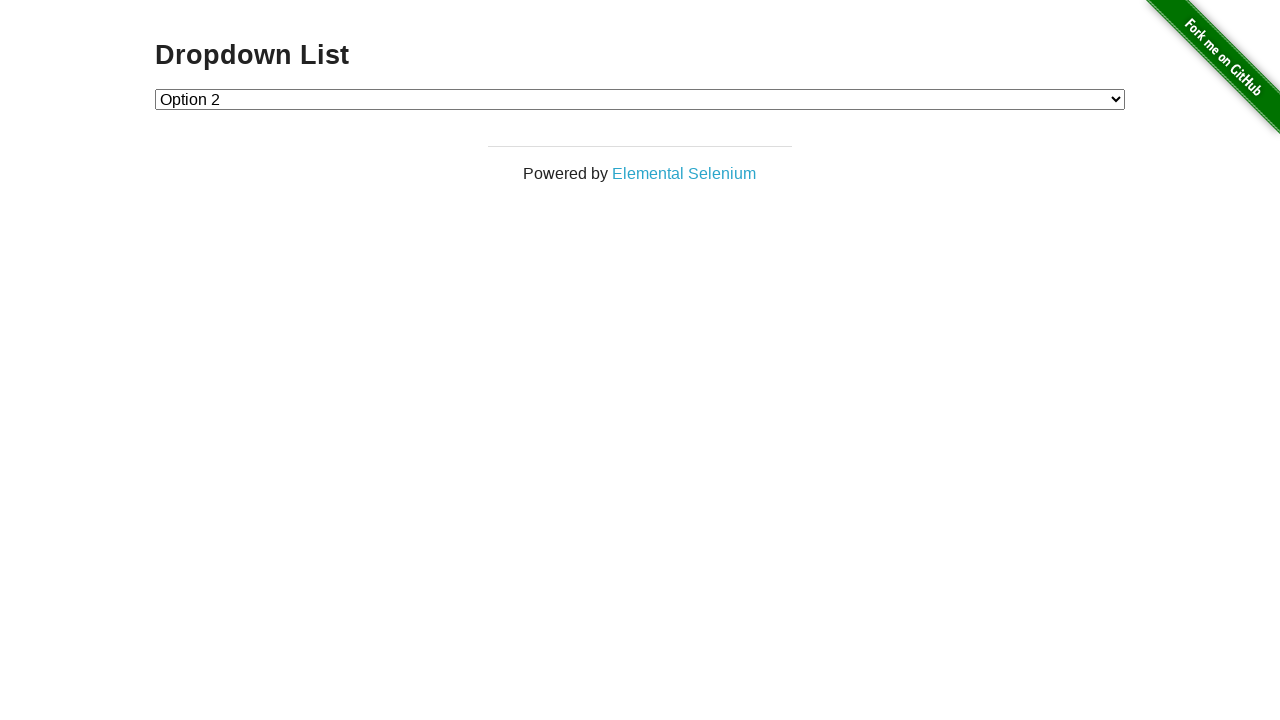

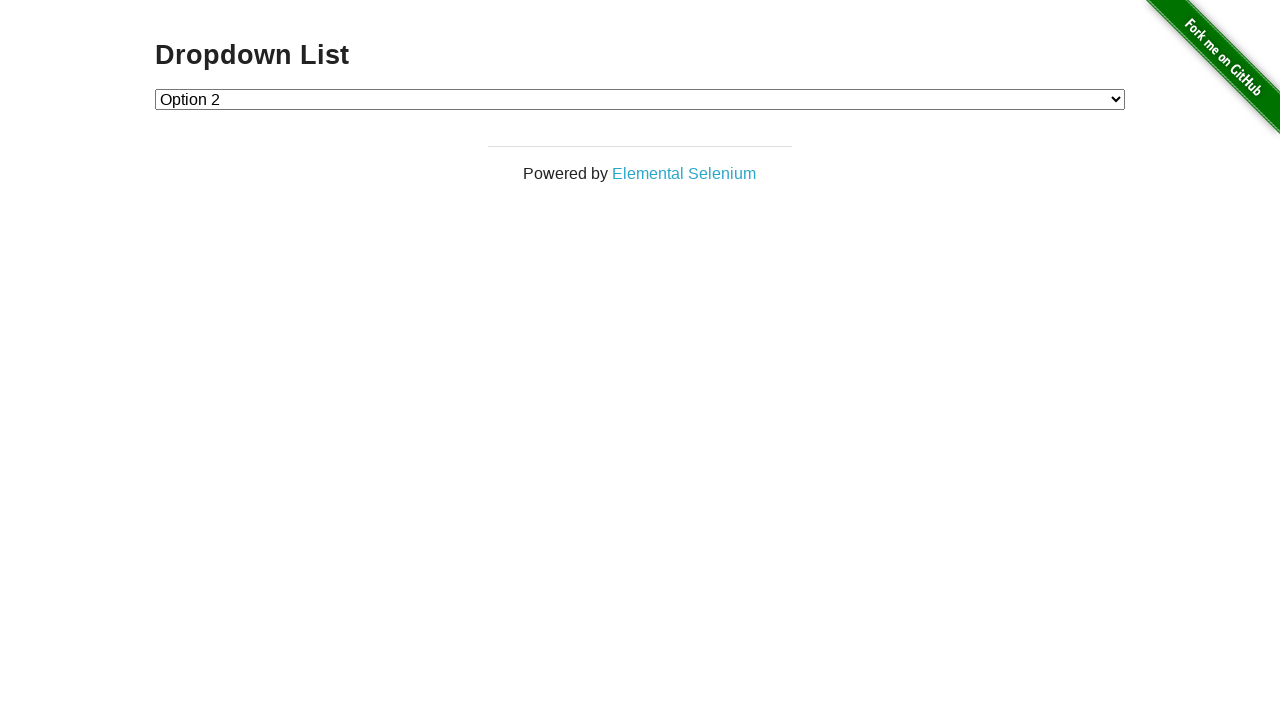